Tests navigation by clicking the "Get started" link and verifying the URL contains "intro".

Starting URL: https://playwright.dev/

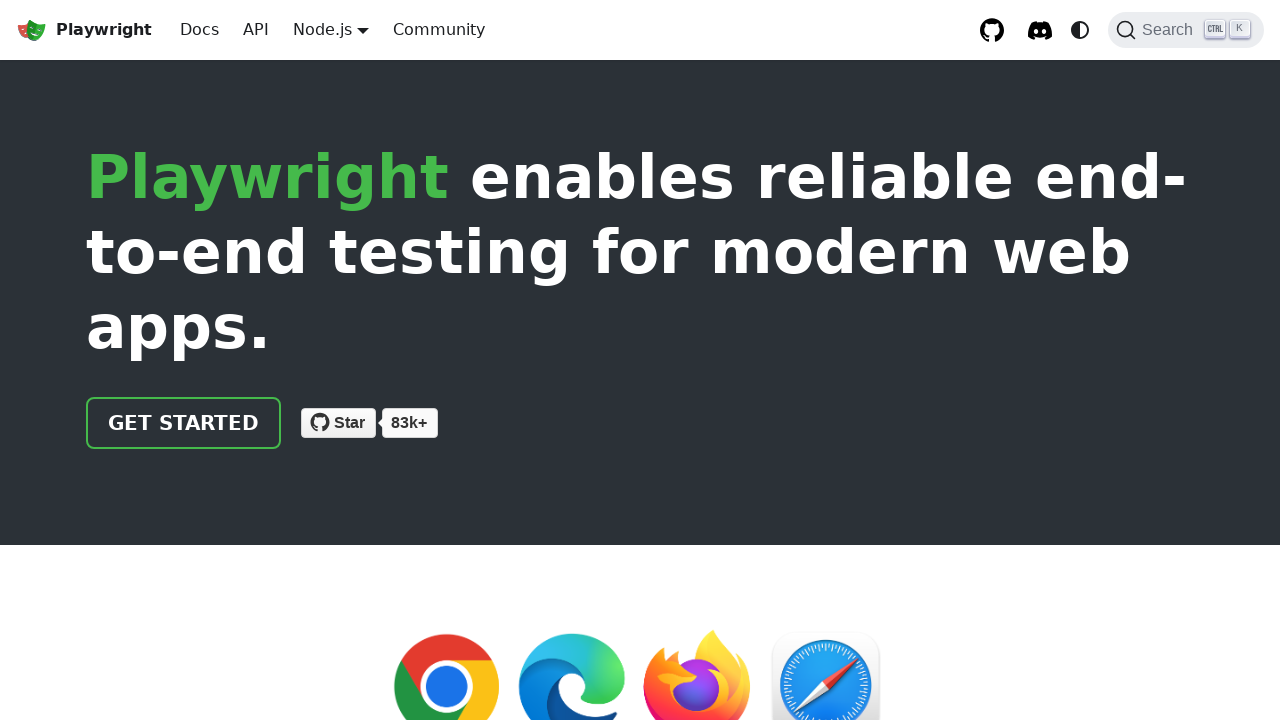

Clicked 'Get started' link at (184, 423) on internal:role=link[name="Get started"i]
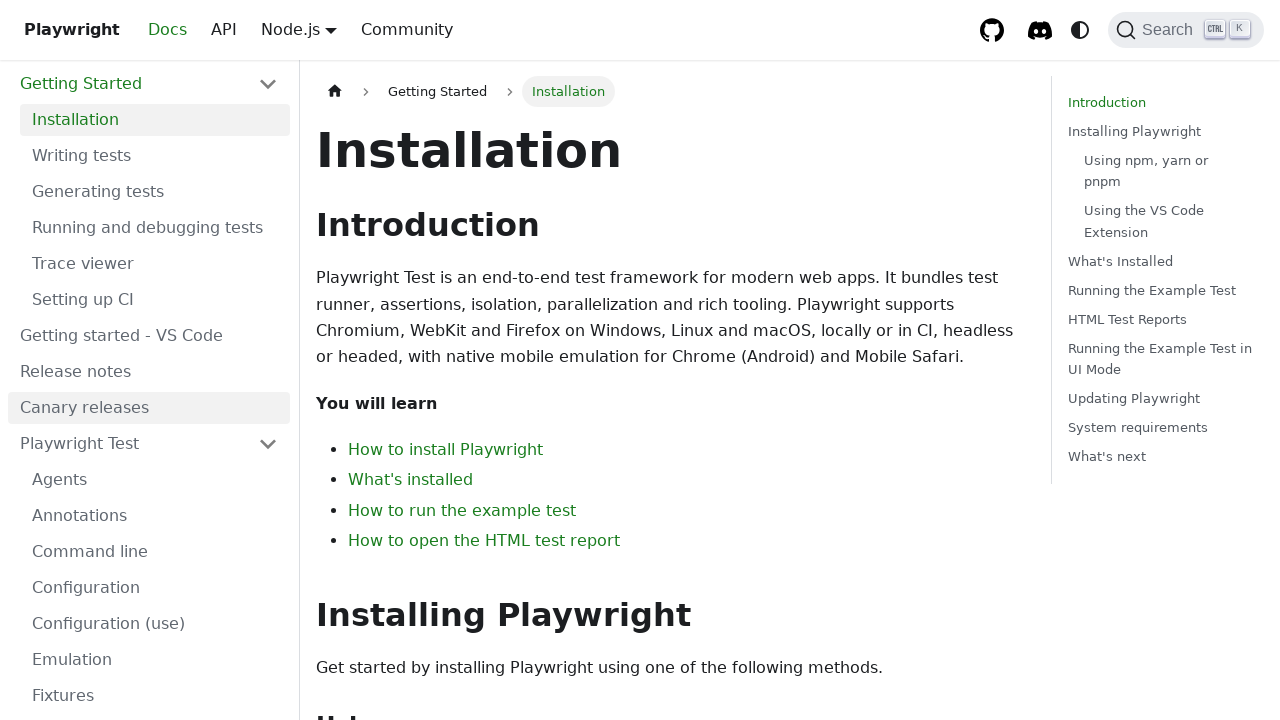

Navigated to intro page, URL contains 'intro'
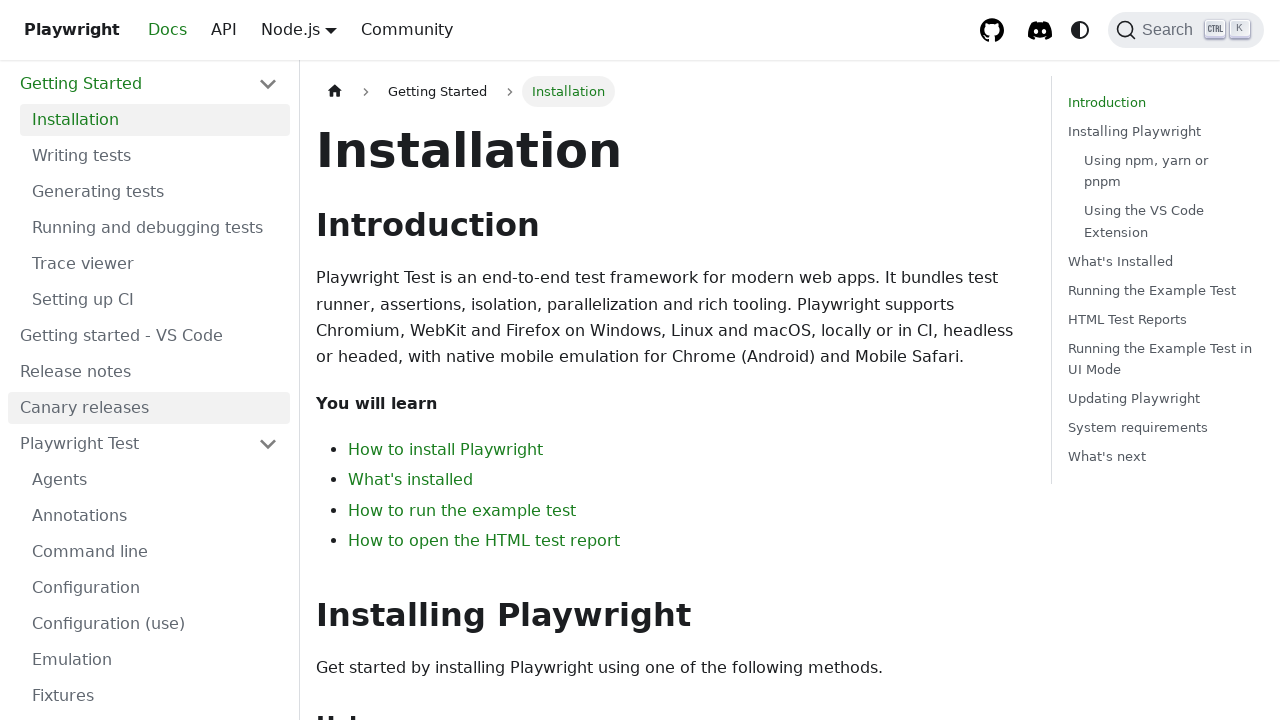

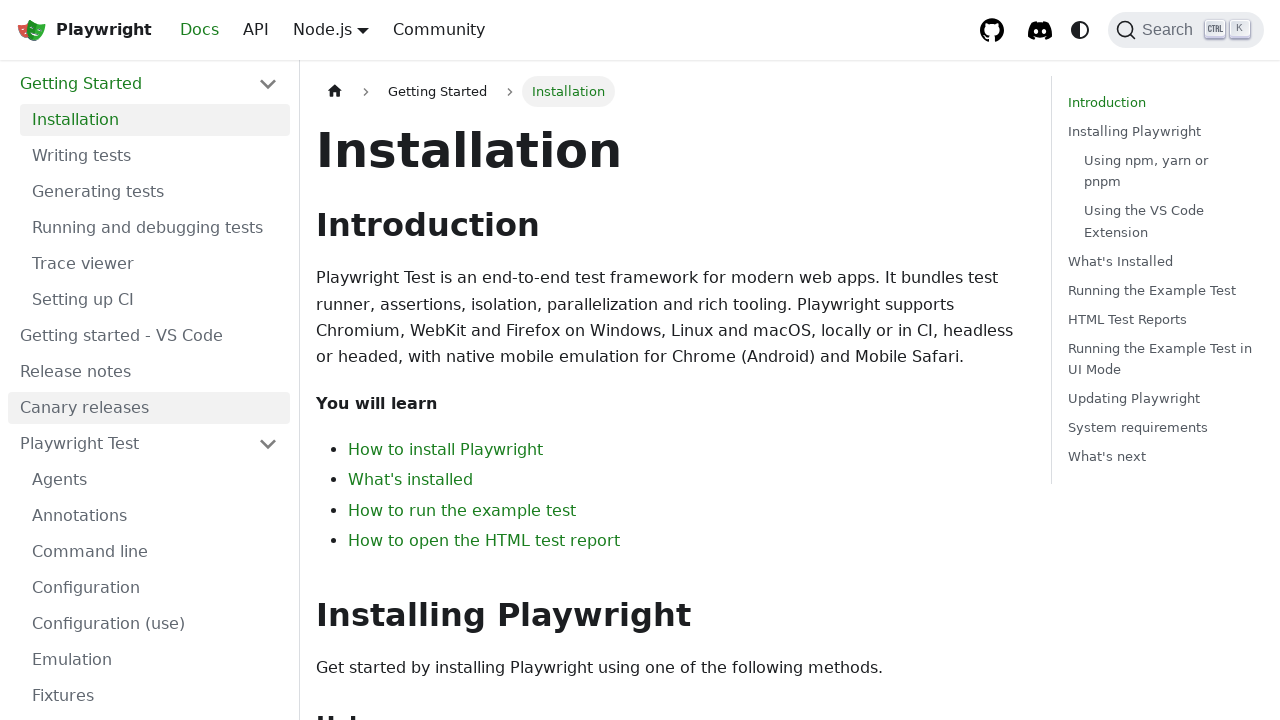